Tests JavaScript alert handling by clicking buttons that trigger JS Alert and JS Confirm dialogs, then accepting/dismissing them using Playwright's dialog handling.

Starting URL: https://the-internet.herokuapp.com/javascript_alerts

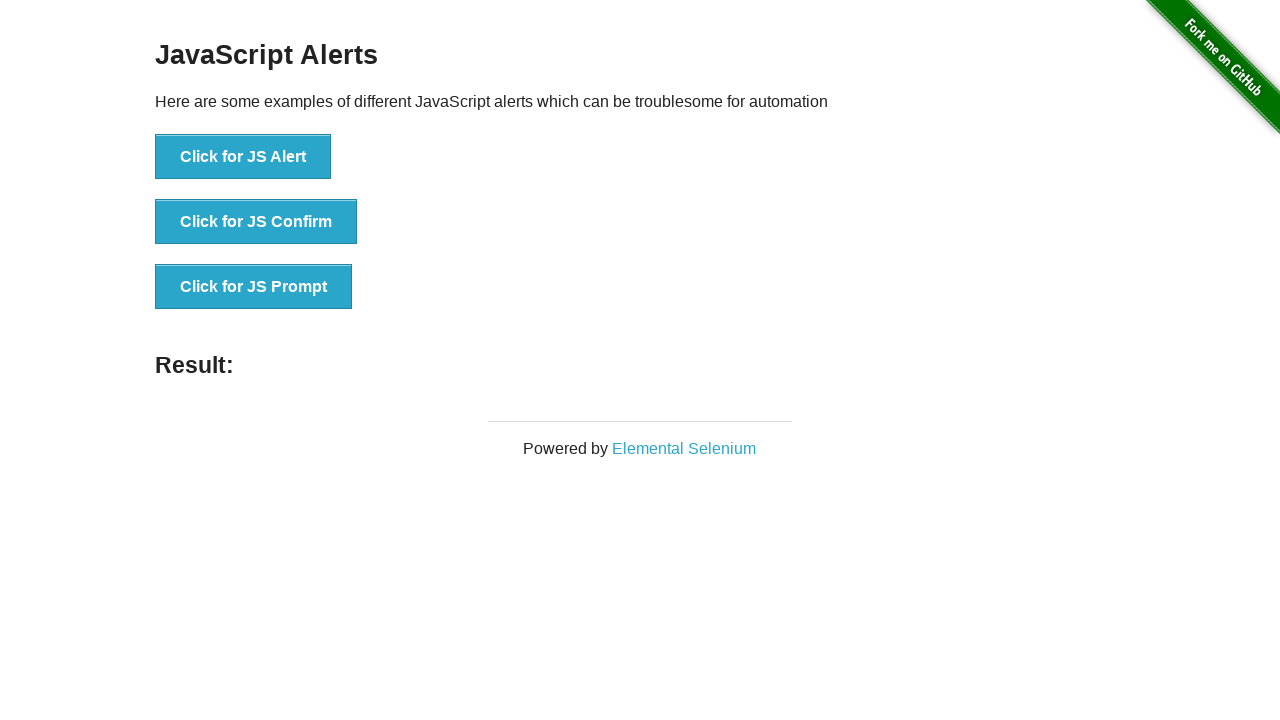

Set up dialog handler to auto-accept JS Alert
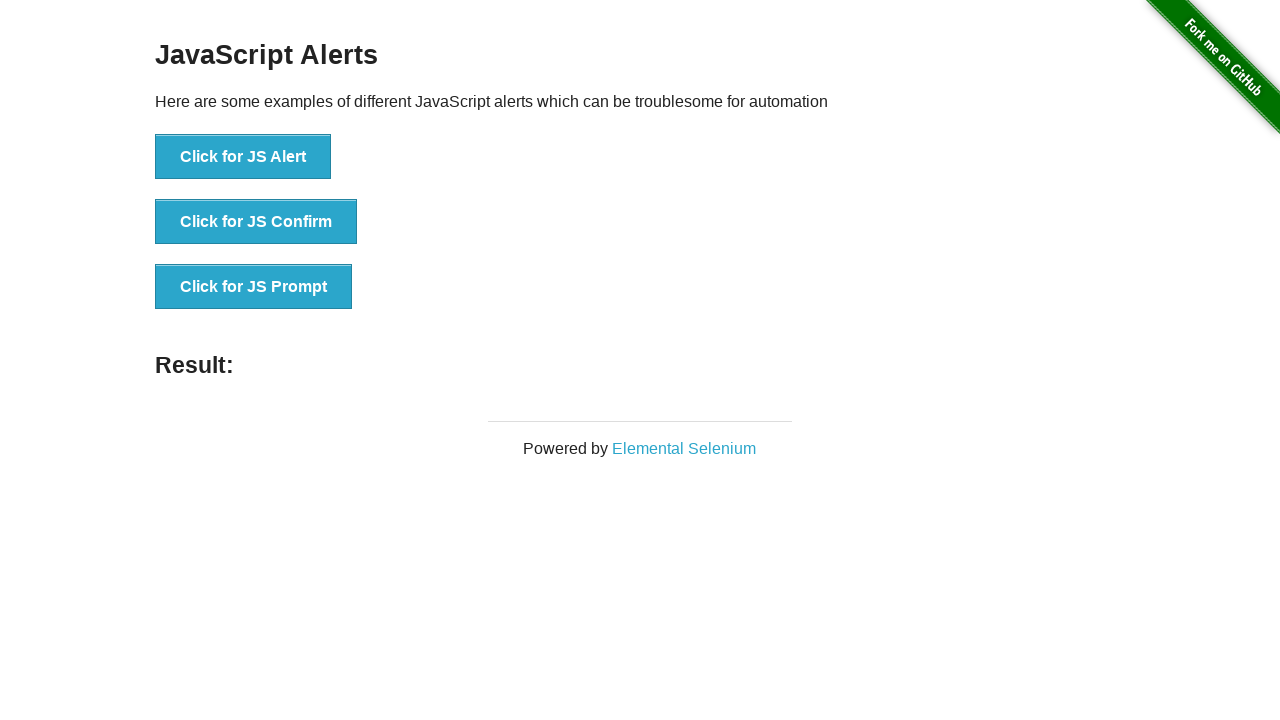

Clicked button to trigger JS Alert dialog at (243, 157) on xpath=//button[text()='Click for JS Alert']
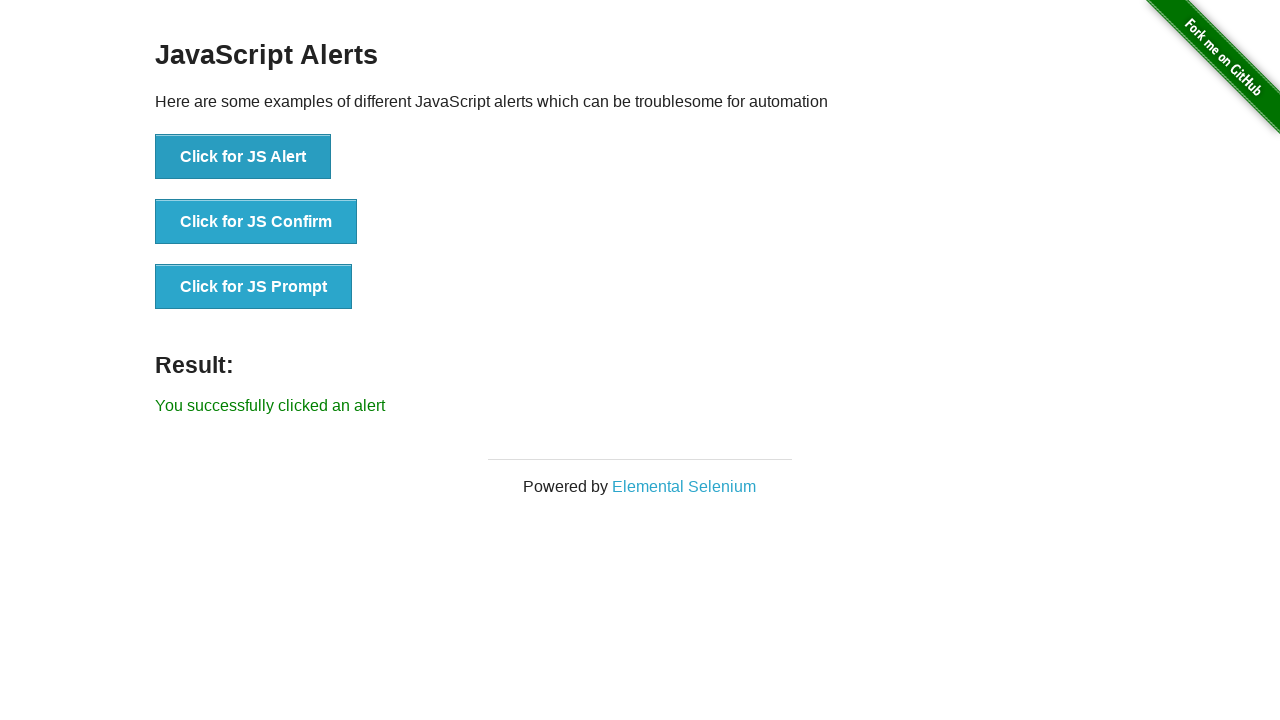

Waited for JS Alert dialog to be handled
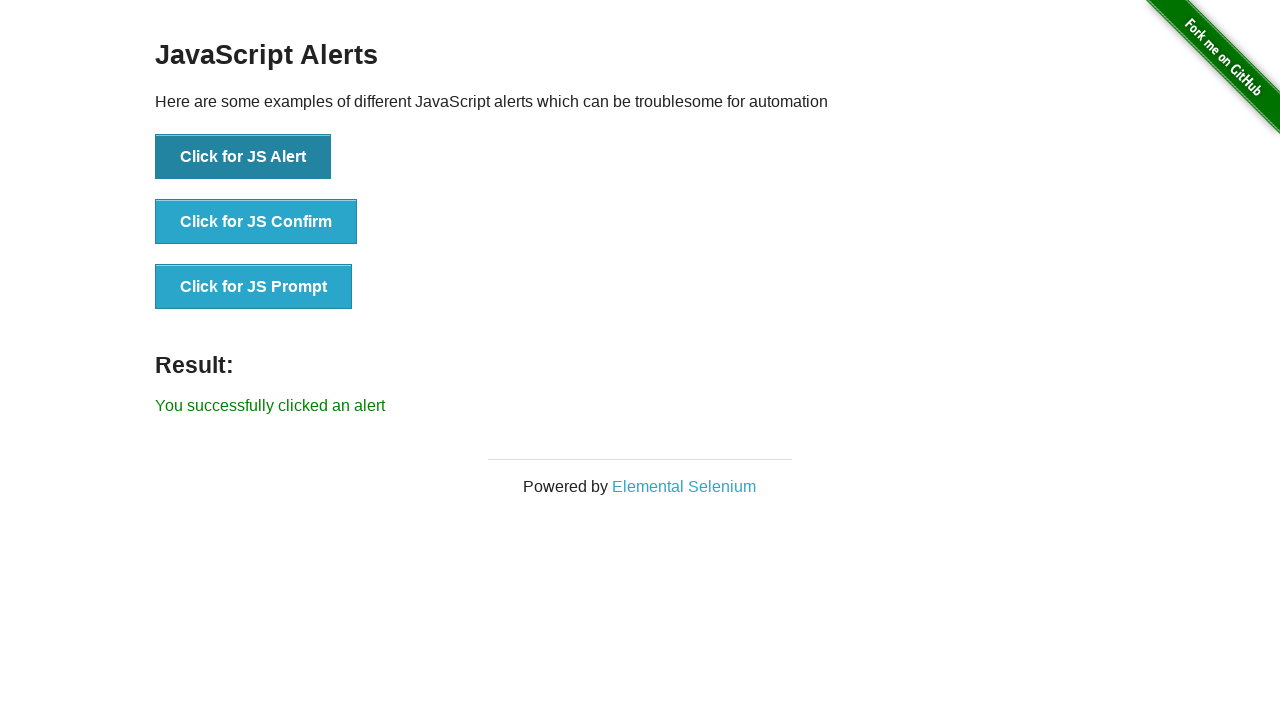

Set up dialog handler to auto-accept JS Confirm
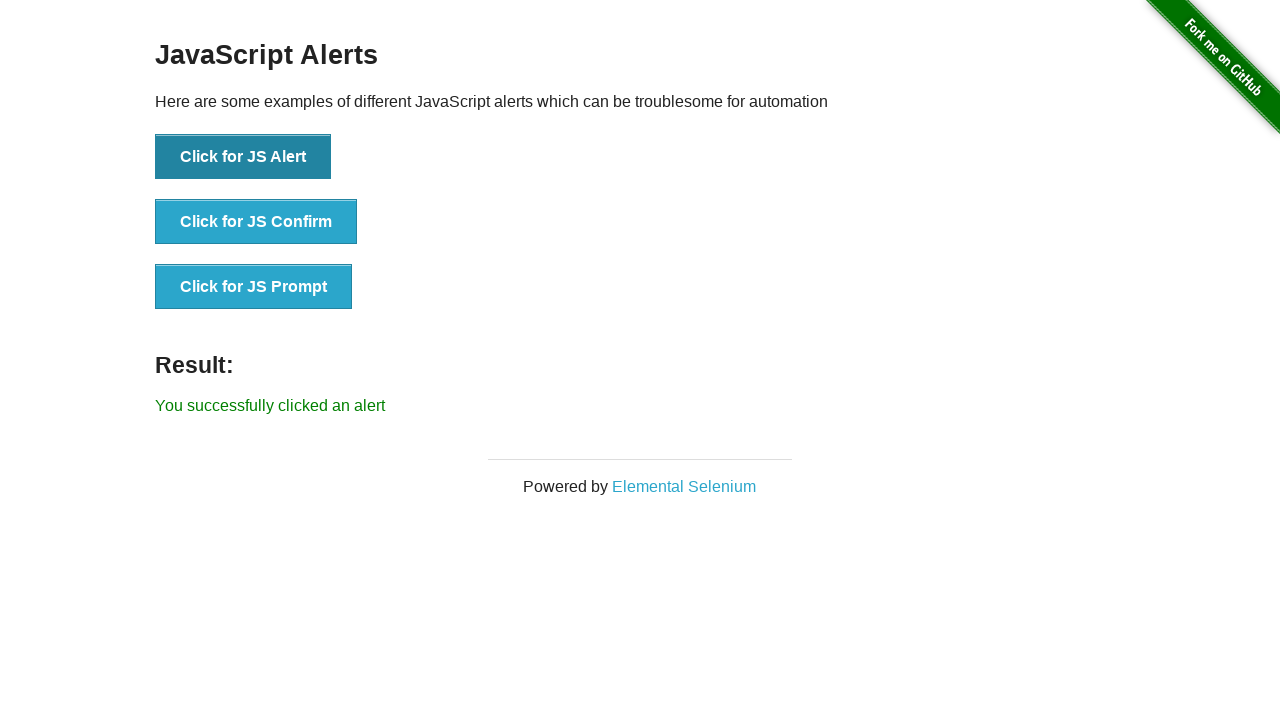

Clicked button to trigger JS Confirm dialog at (256, 222) on xpath=//button[text()='Click for JS Confirm']
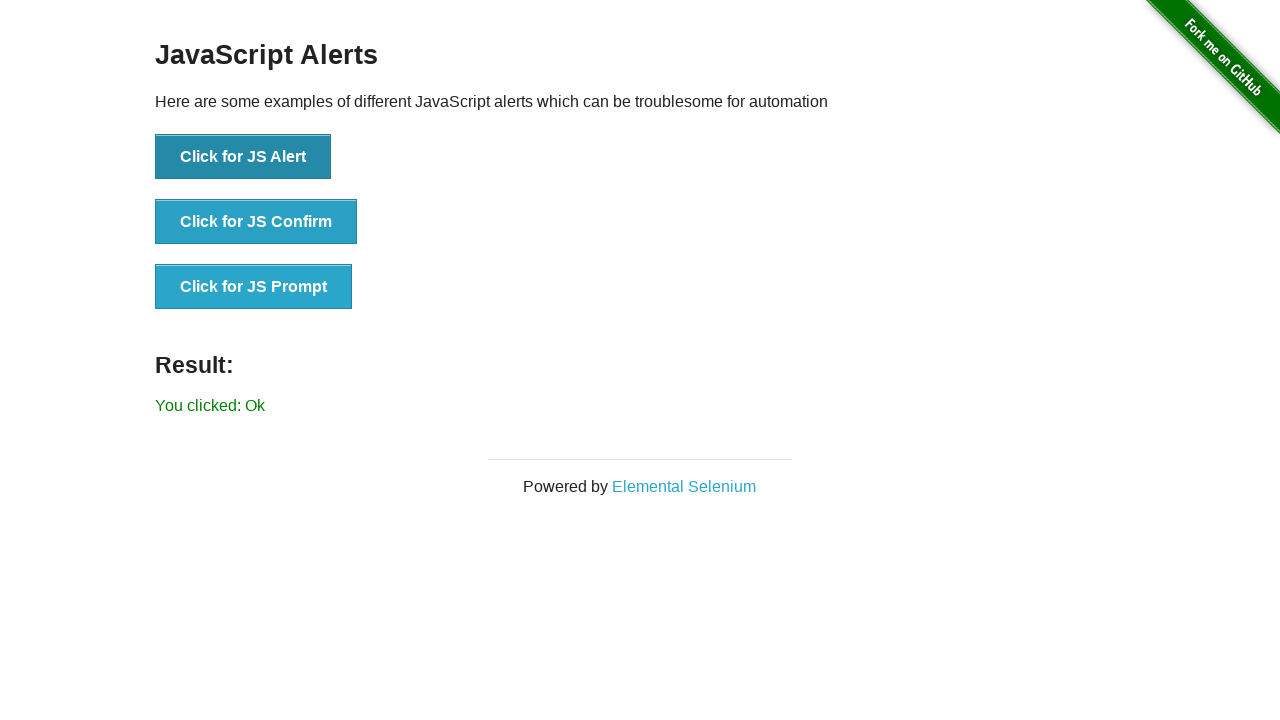

Waited for JS Confirm dialog to be handled (accepted)
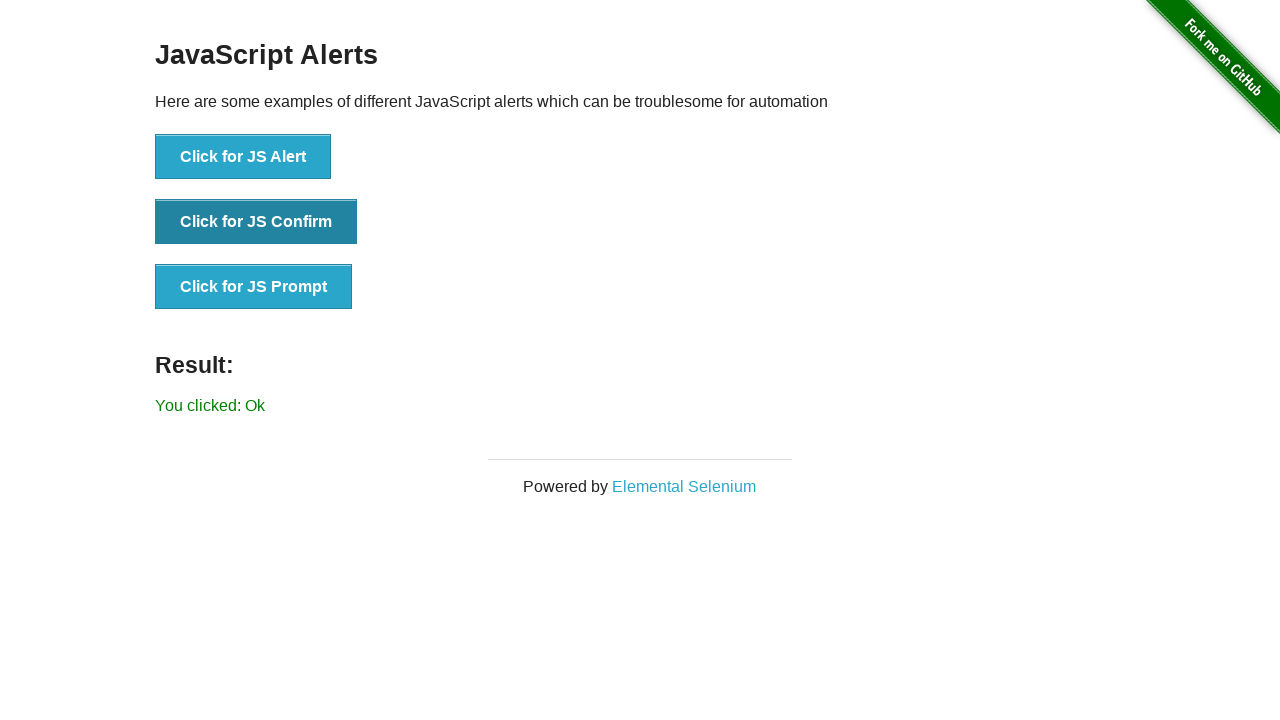

Set up dialog handler to dismiss JS Confirm
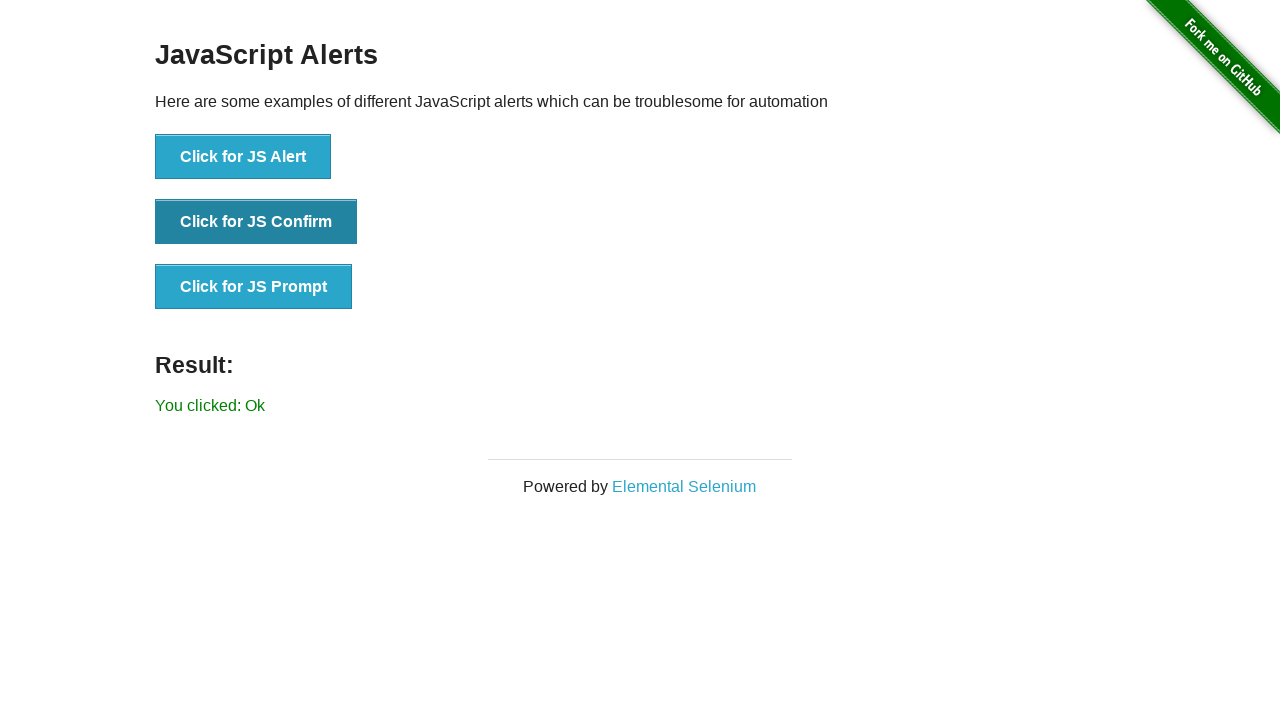

Clicked button to trigger JS Confirm dialog again at (256, 222) on xpath=//button[text()='Click for JS Confirm']
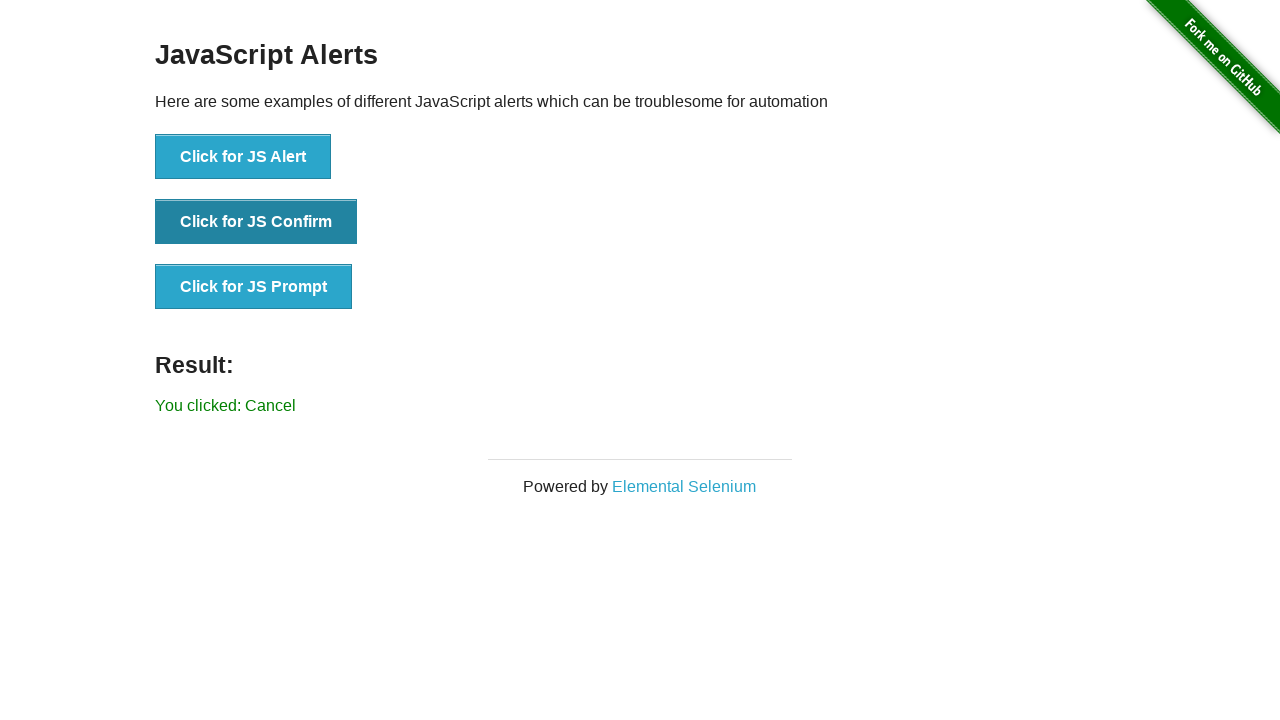

Waited for JS Confirm dialog to be handled (dismissed)
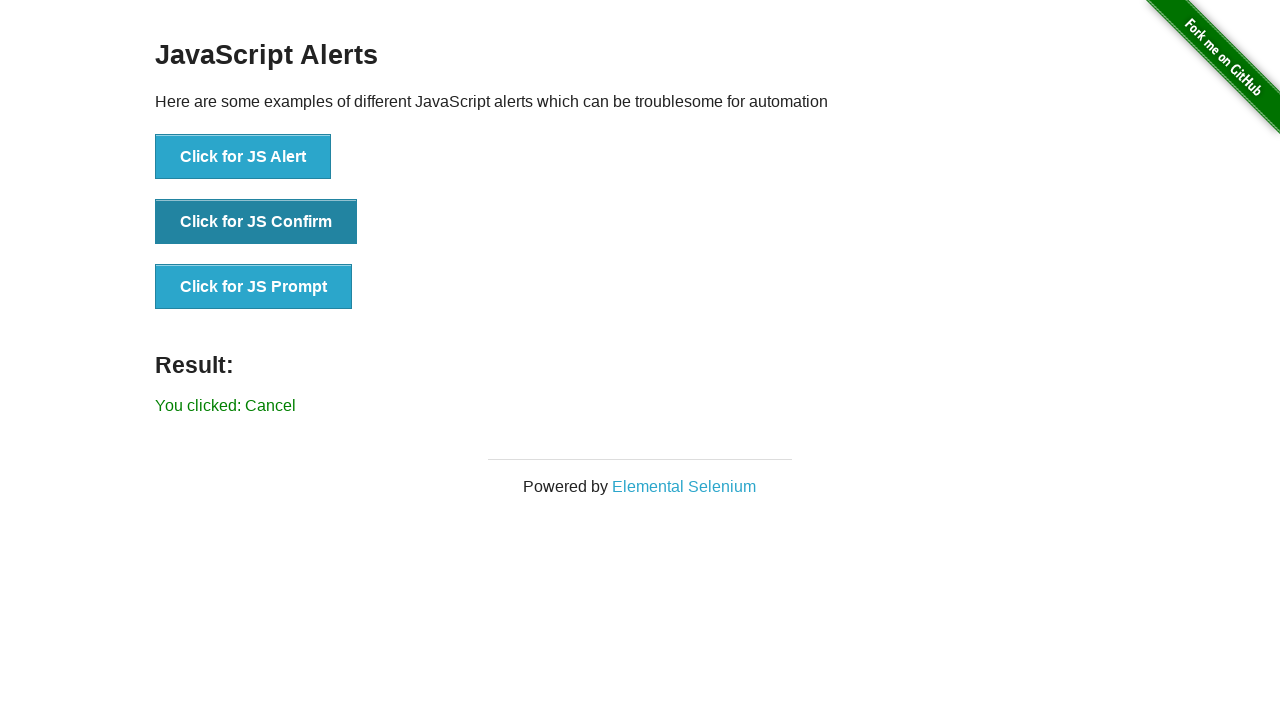

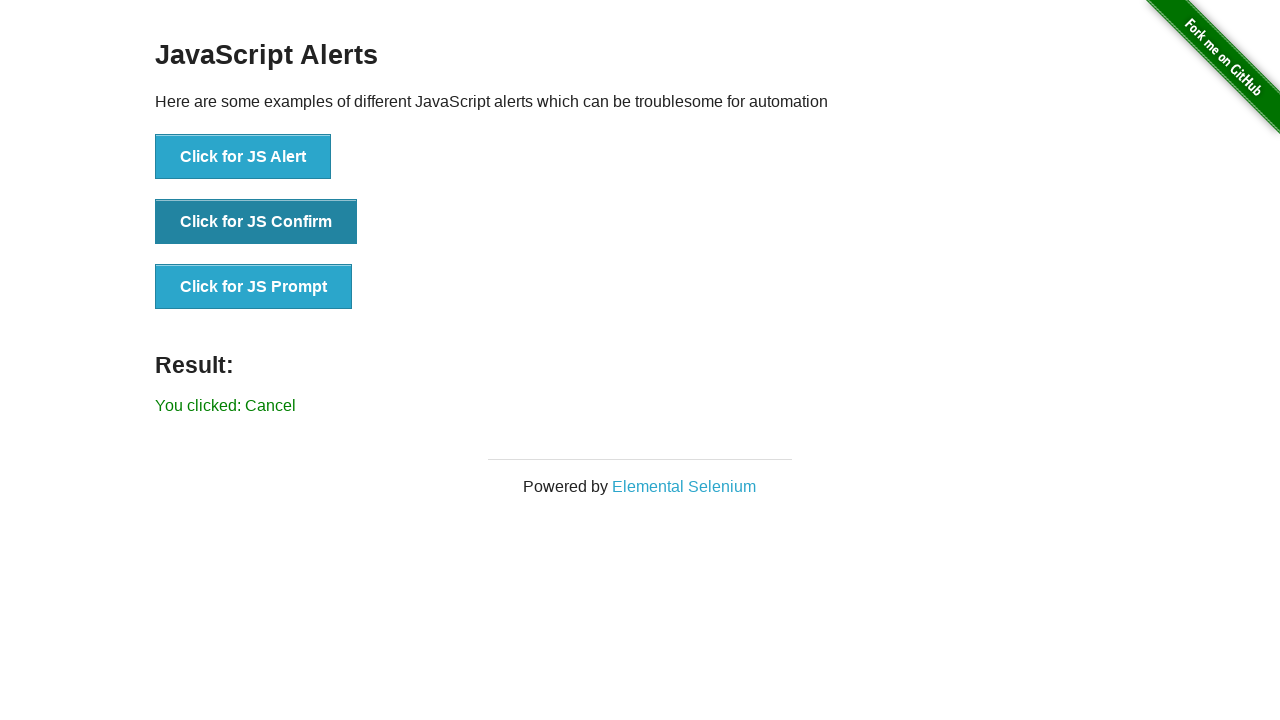